Tests adding and removing elements by clicking Add twice and then Delete twice

Starting URL: https://the-internet.herokuapp.com/add_remove_elements/

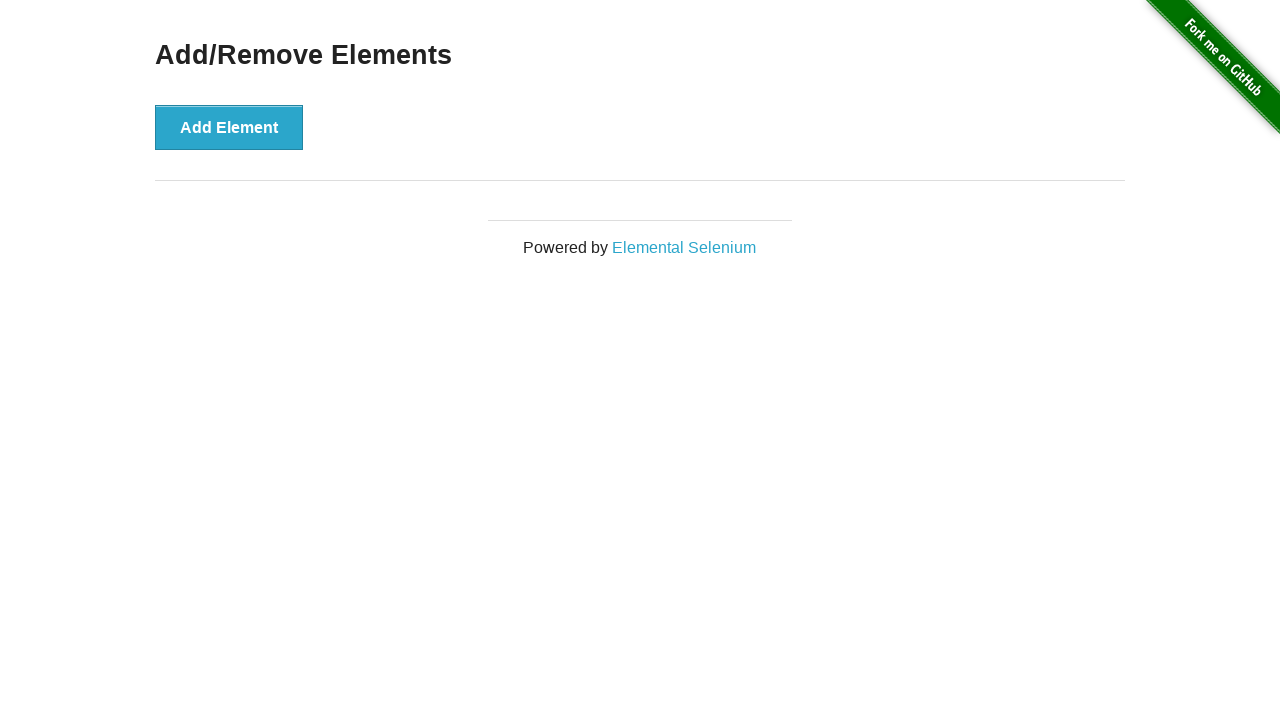

Clicked Add Element button (first time) at (229, 127) on .example button
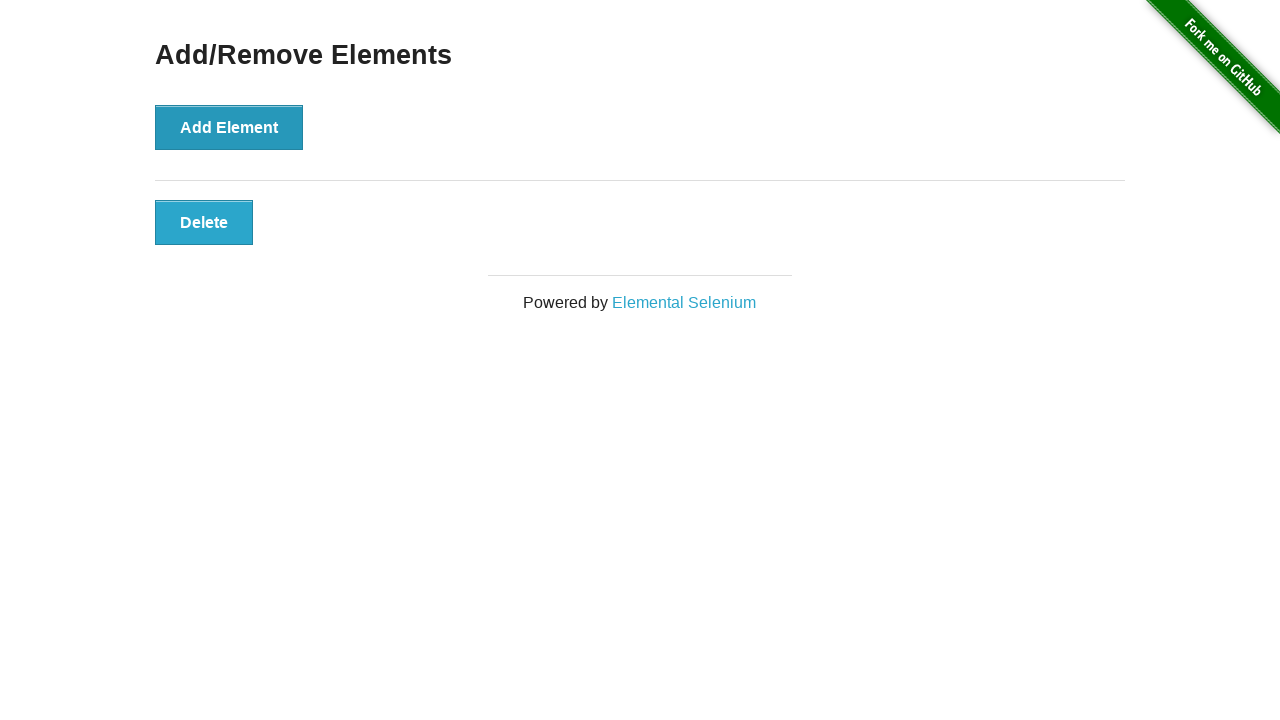

Clicked Add Element button (second time) at (229, 127) on .example button
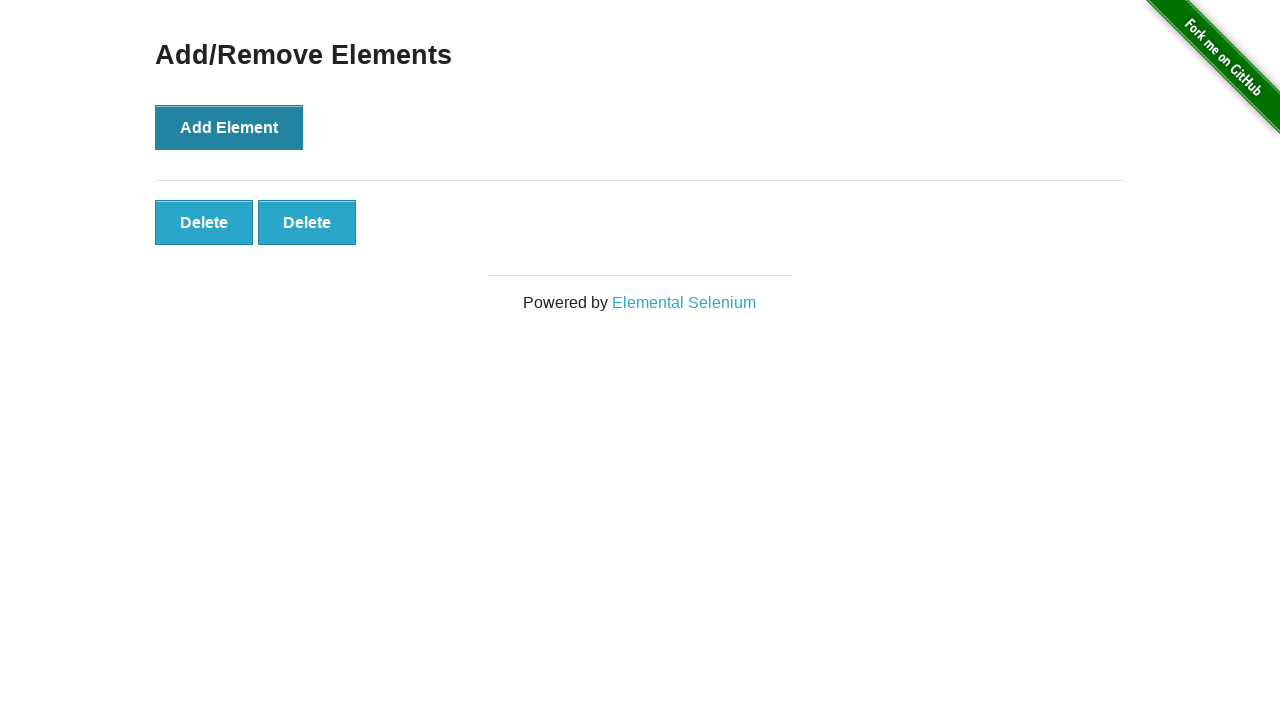

Clicked Delete button (first element) at (204, 222) on .added-manually
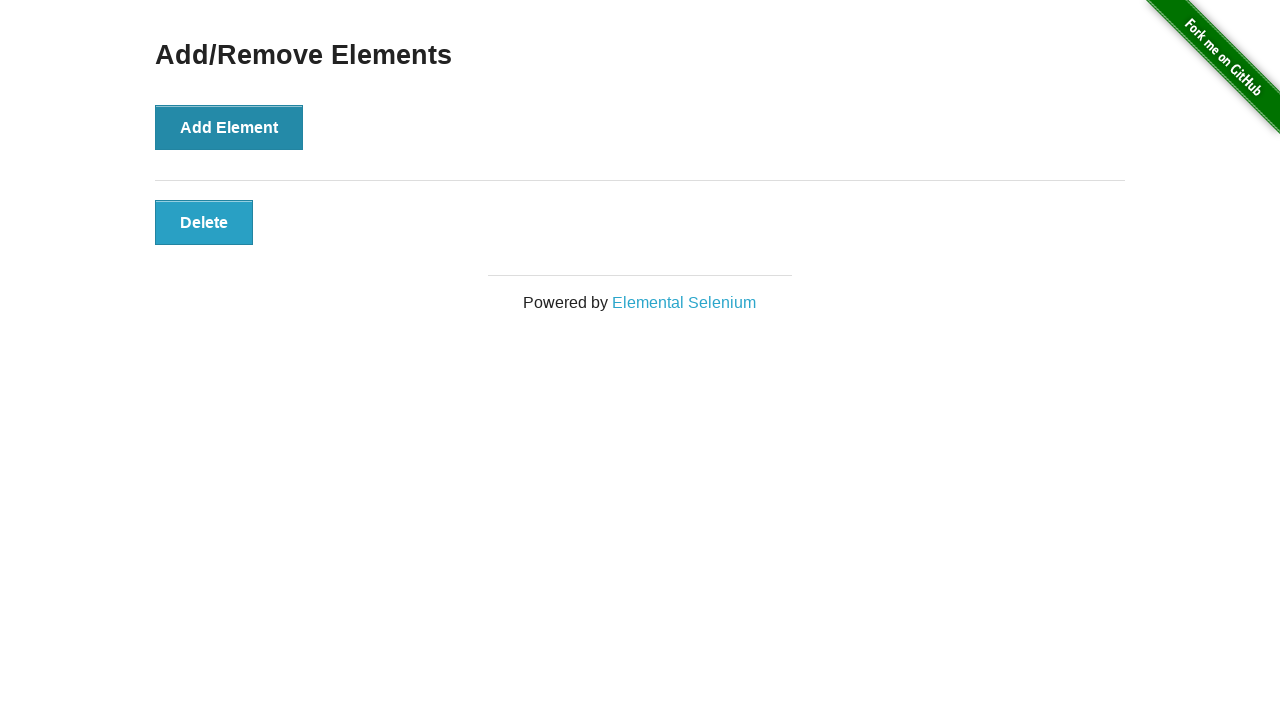

Clicked Delete button (second element) at (204, 222) on .added-manually
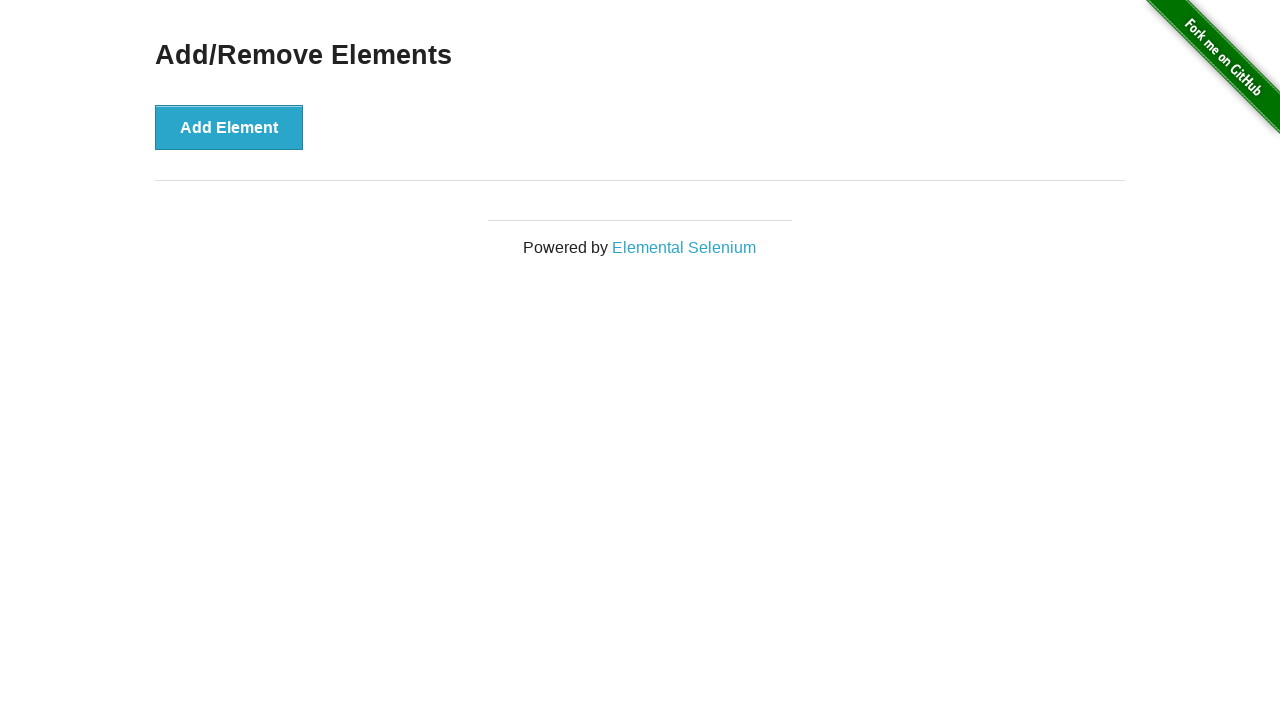

Verified that all Delete buttons have been removed
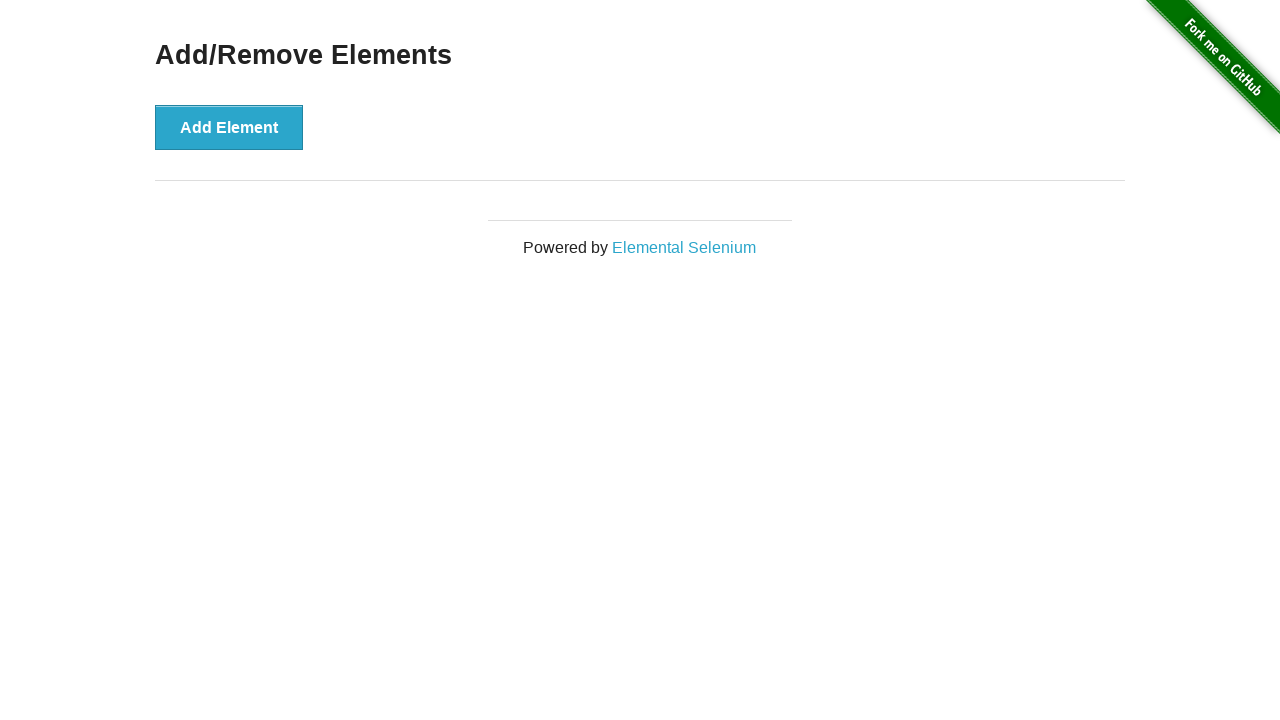

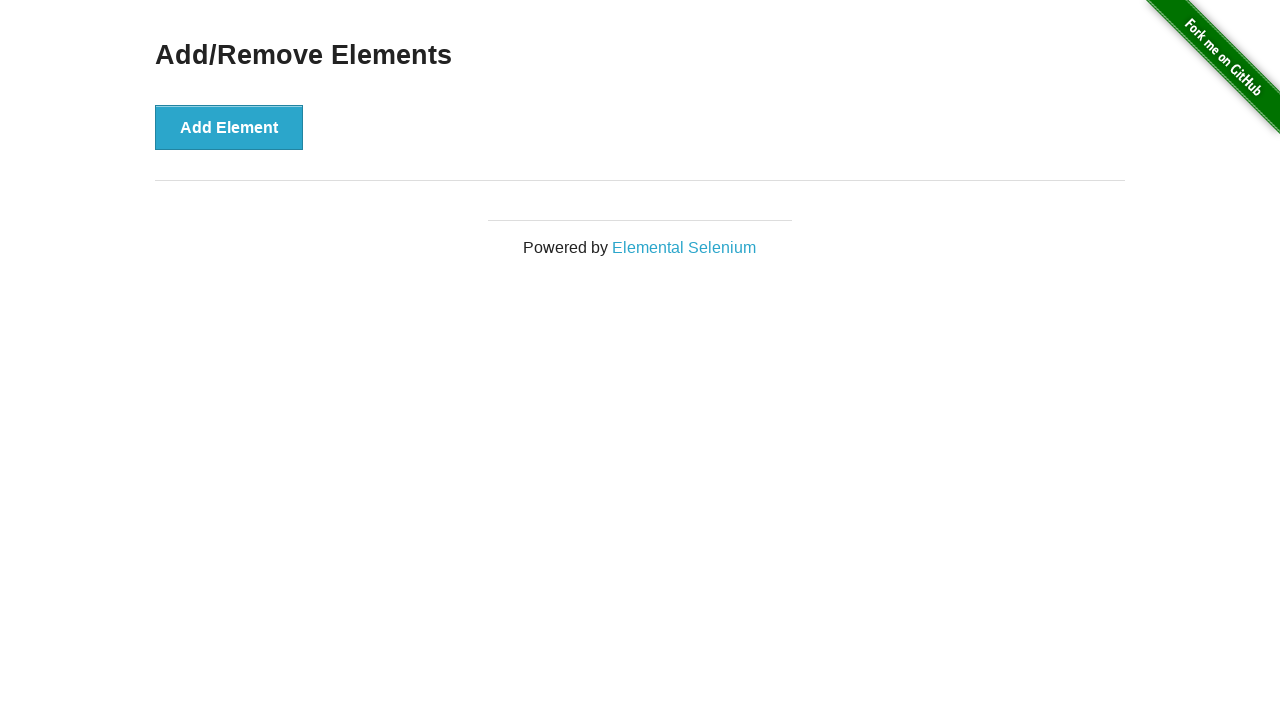